Tests multiple value autocomplete functionality by entering multiple color values (Red, Blue, Green) into the multi-select autocomplete input field

Starting URL: https://demoqa.com/auto-complete

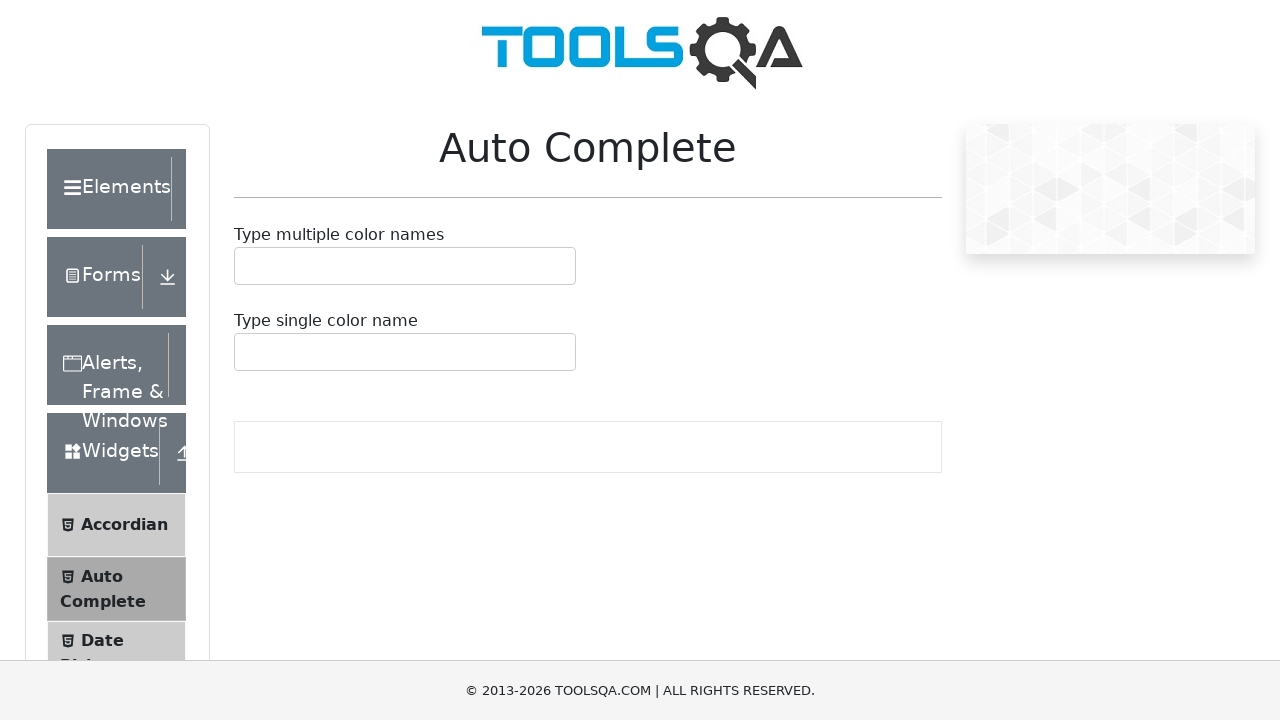

Filled multi-select autocomplete field with 'Red' on #autoCompleteMultipleInput
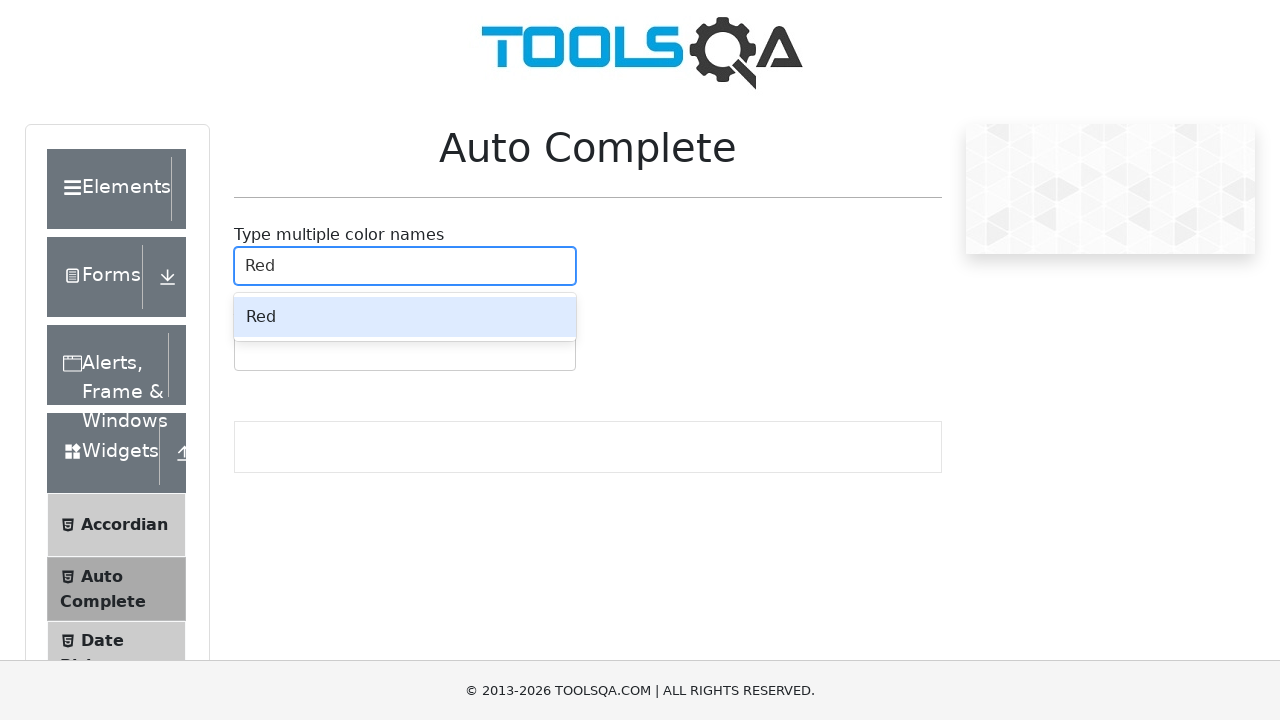

Selected 'Red' from autocomplete dropdown at (405, 317) on .auto-complete__option:has-text('Red')
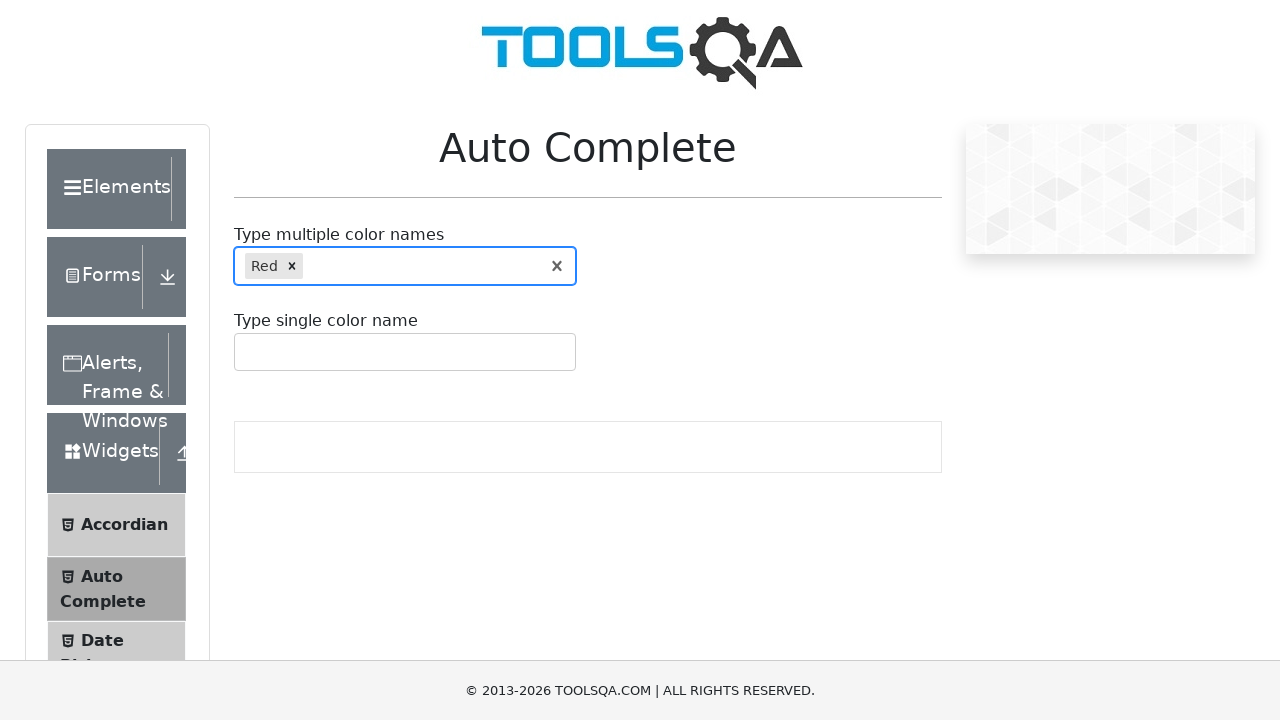

Filled multi-select autocomplete field with 'Blue' on #autoCompleteMultipleInput
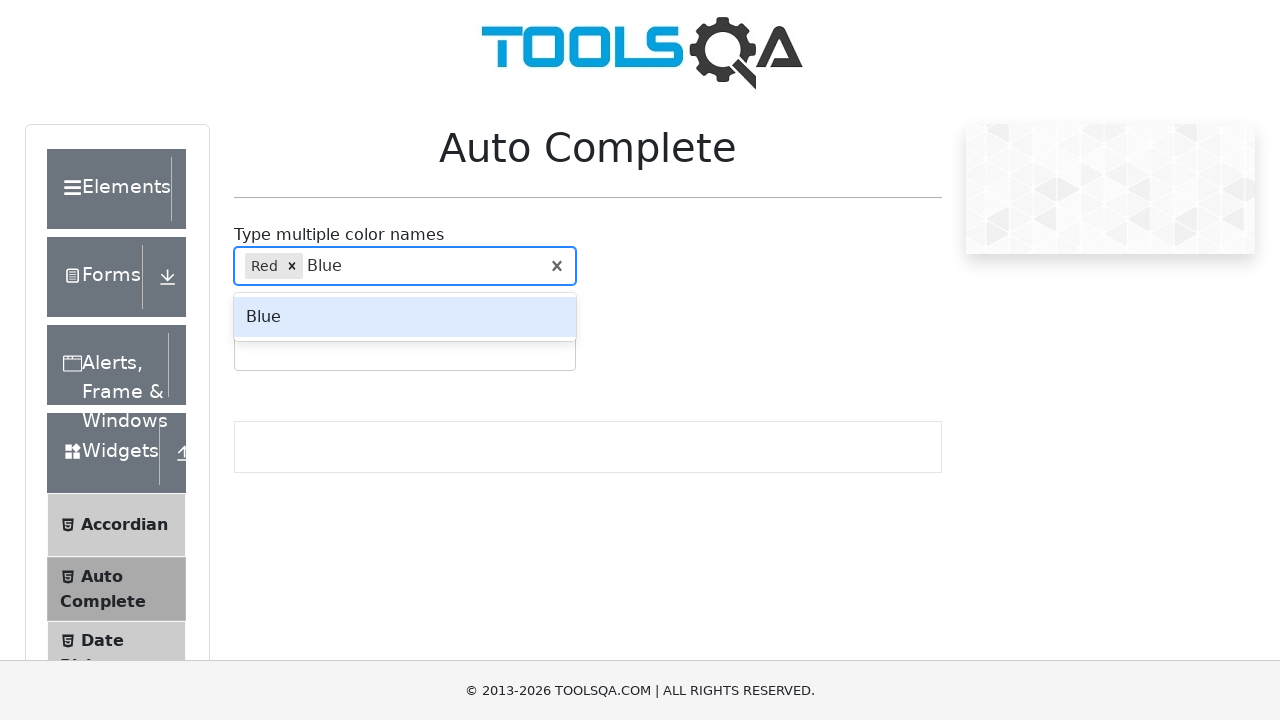

Selected 'Blue' from autocomplete dropdown at (405, 317) on .auto-complete__option:has-text('Blue')
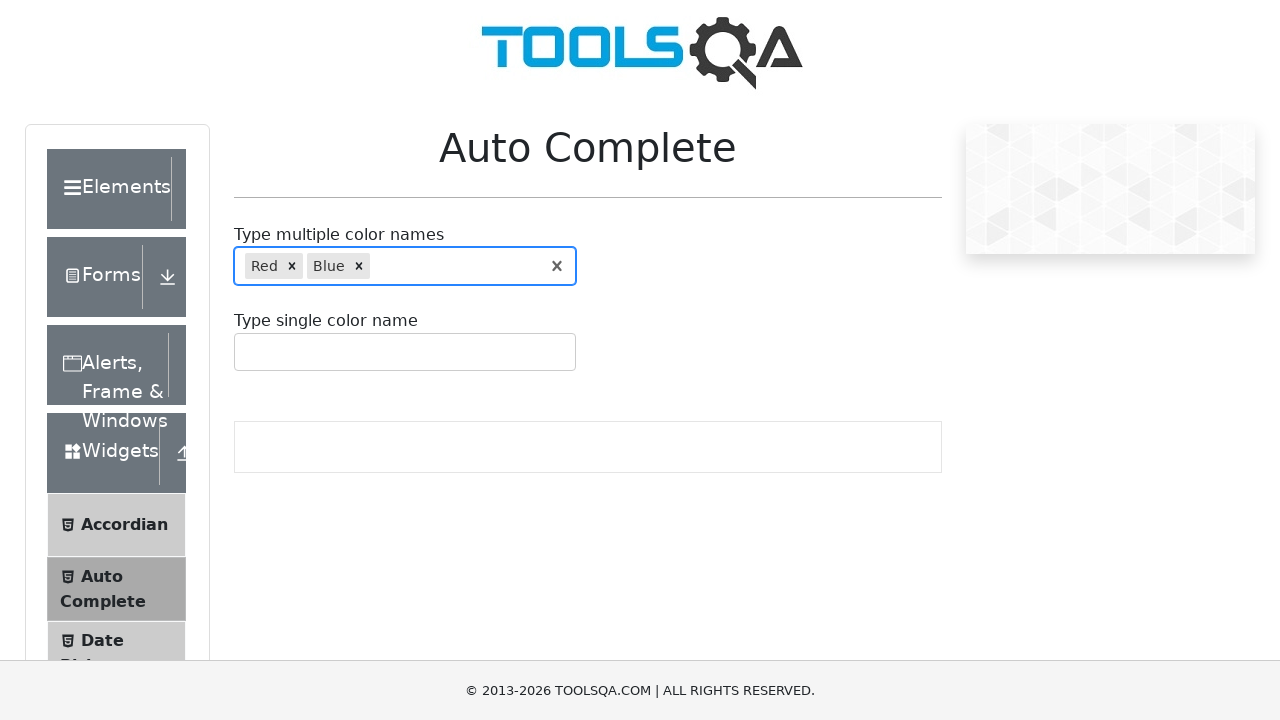

Filled multi-select autocomplete field with 'Green' on #autoCompleteMultipleInput
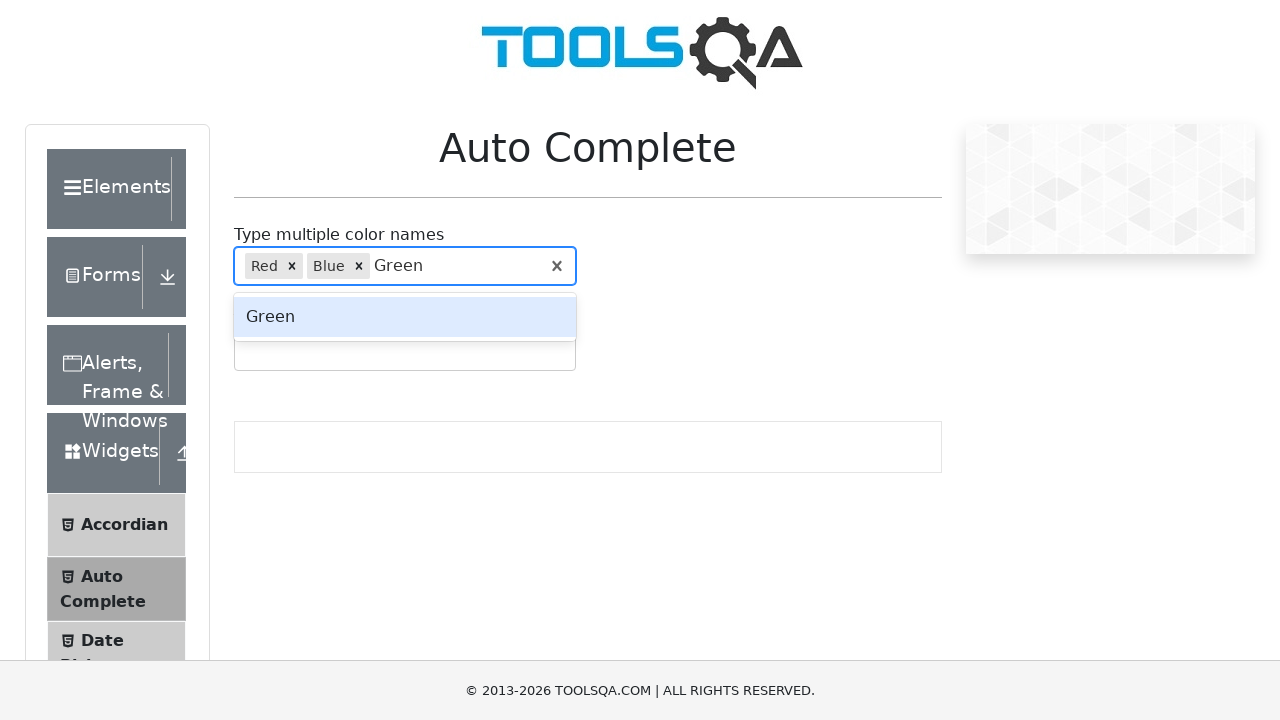

Selected 'Green' from autocomplete dropdown at (405, 317) on .auto-complete__option:has-text('Green')
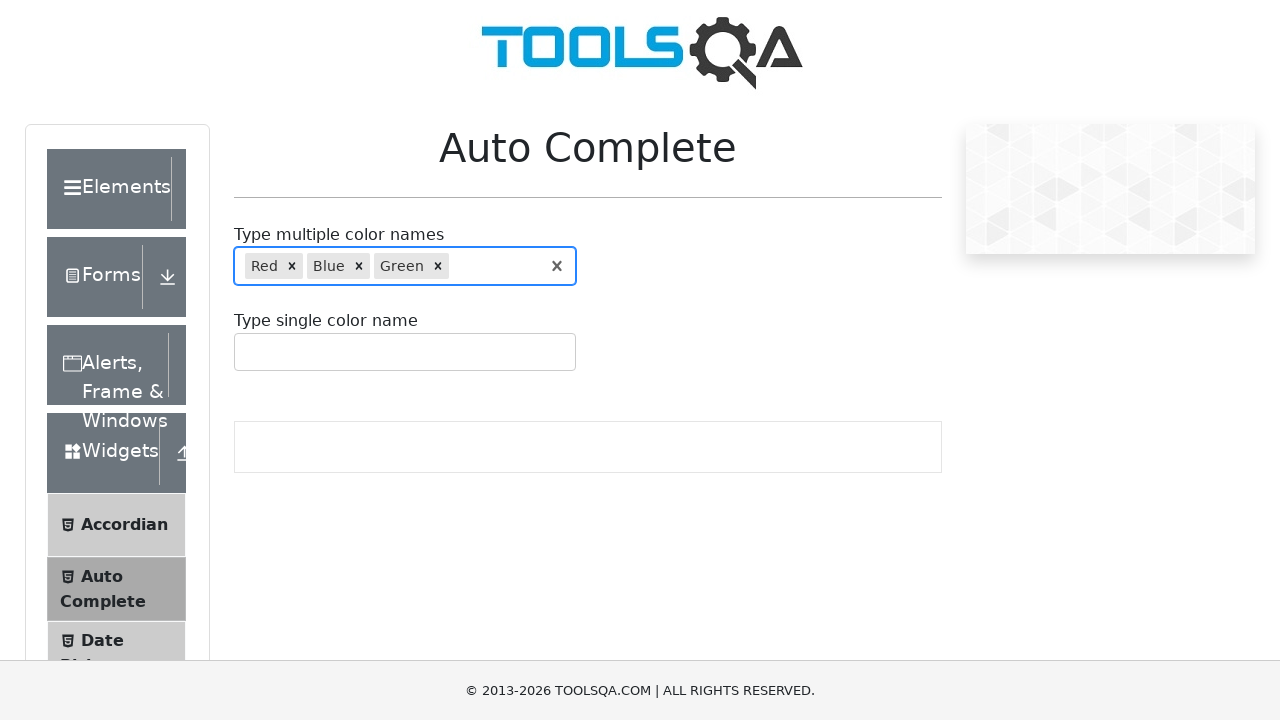

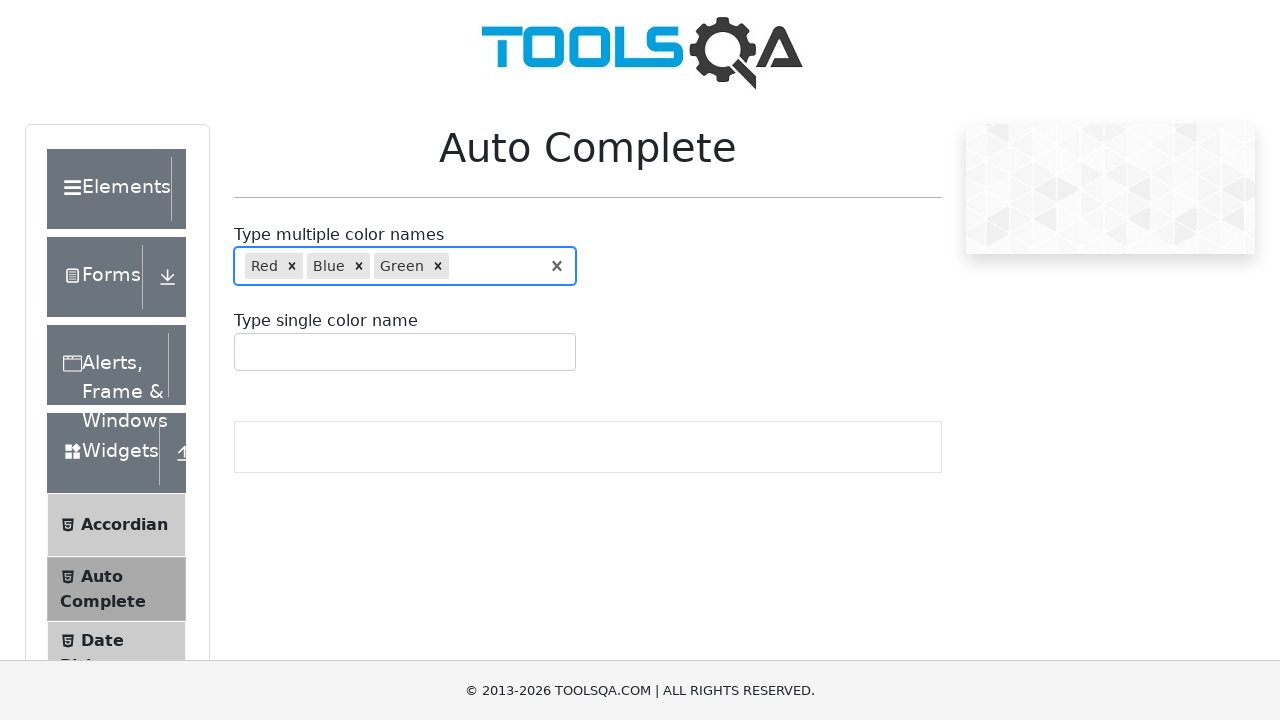